Tests the Brazilian postal service website by searching for a CEP (postal code) and clicking the search button

Starting URL: https://buscacepinter.correios.com.br/app/endereco/index.php?t

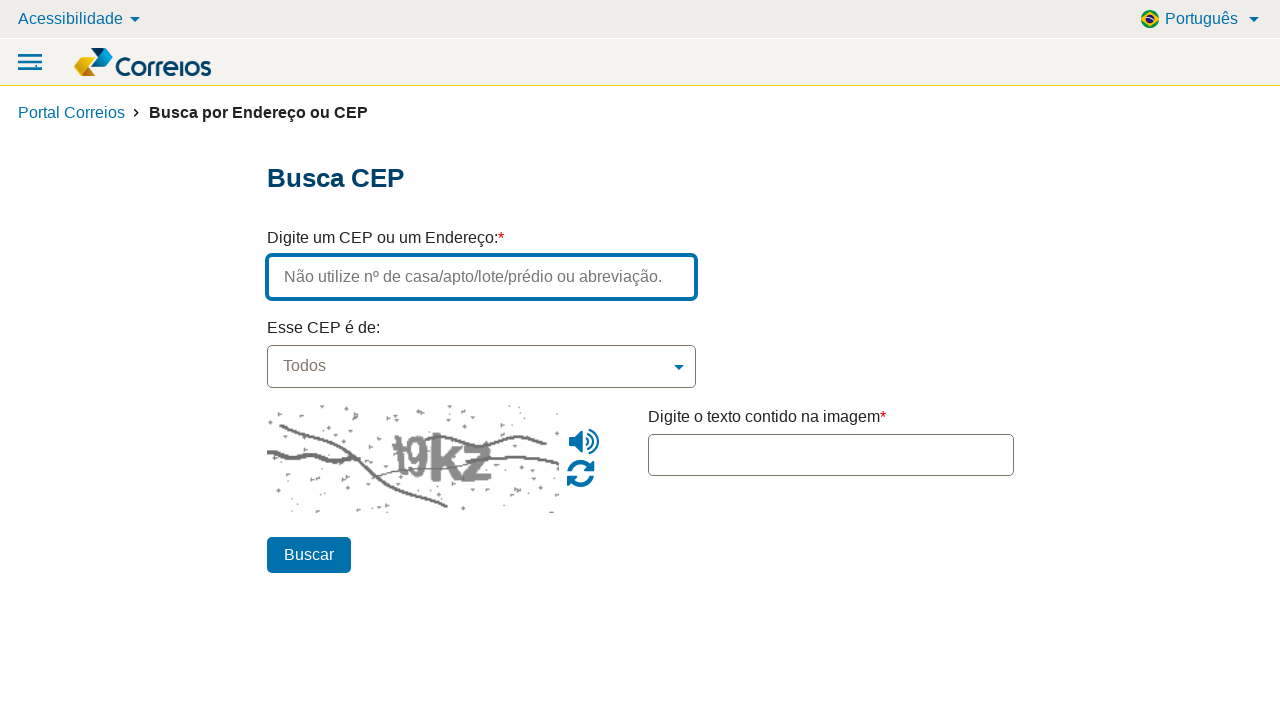

Filled CEP search field with '69005-040' on #endereco
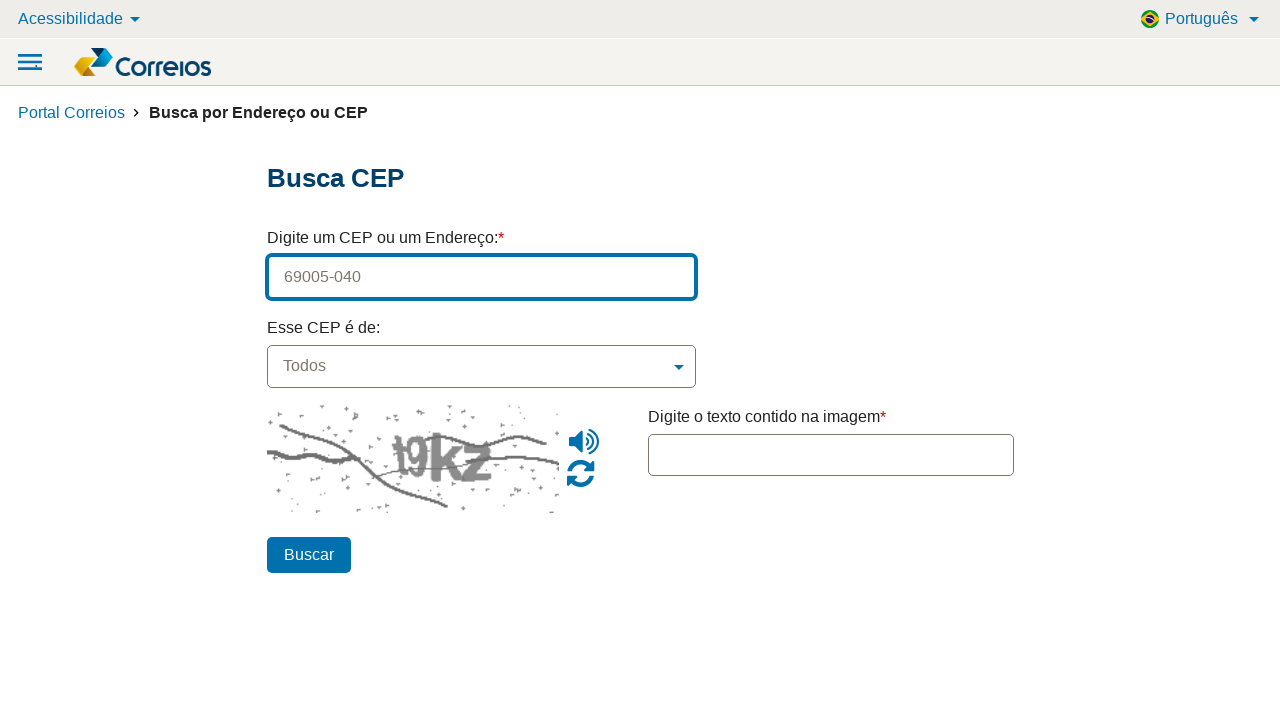

Clicked the search button to search for CEP at (308, 555) on #btn_pesquisar
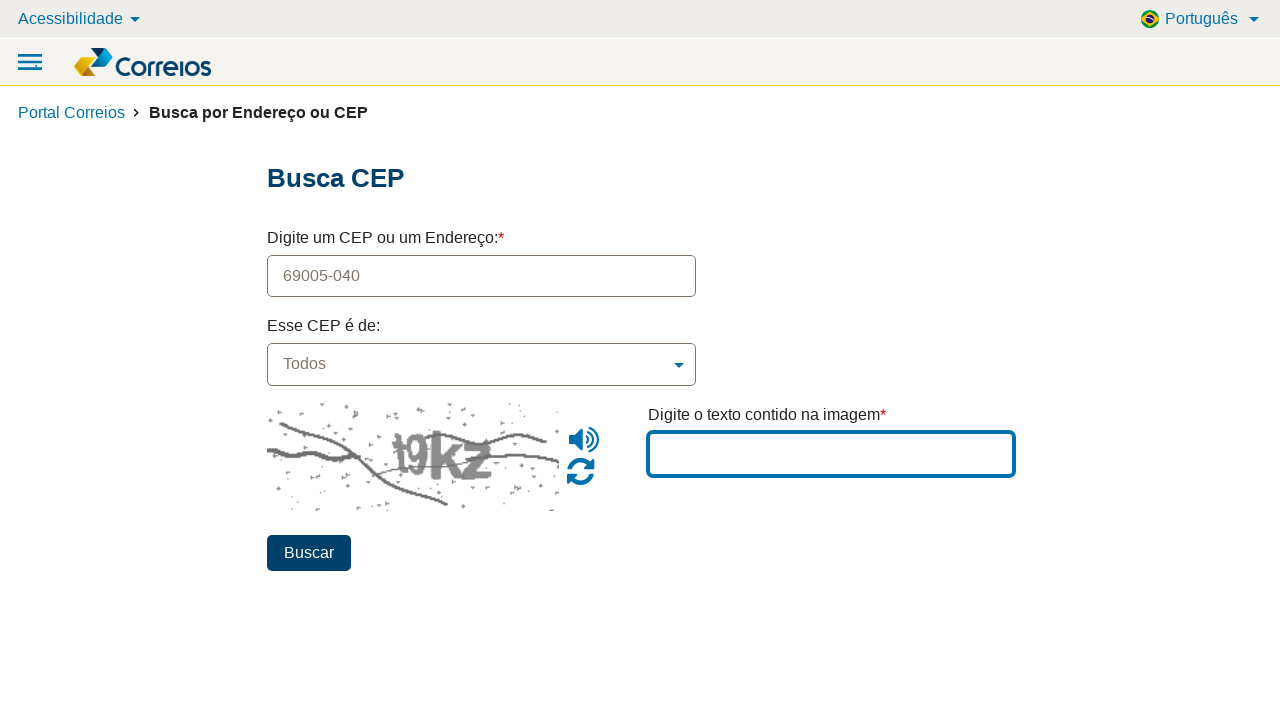

Waited for page to reach network idle state and results to load
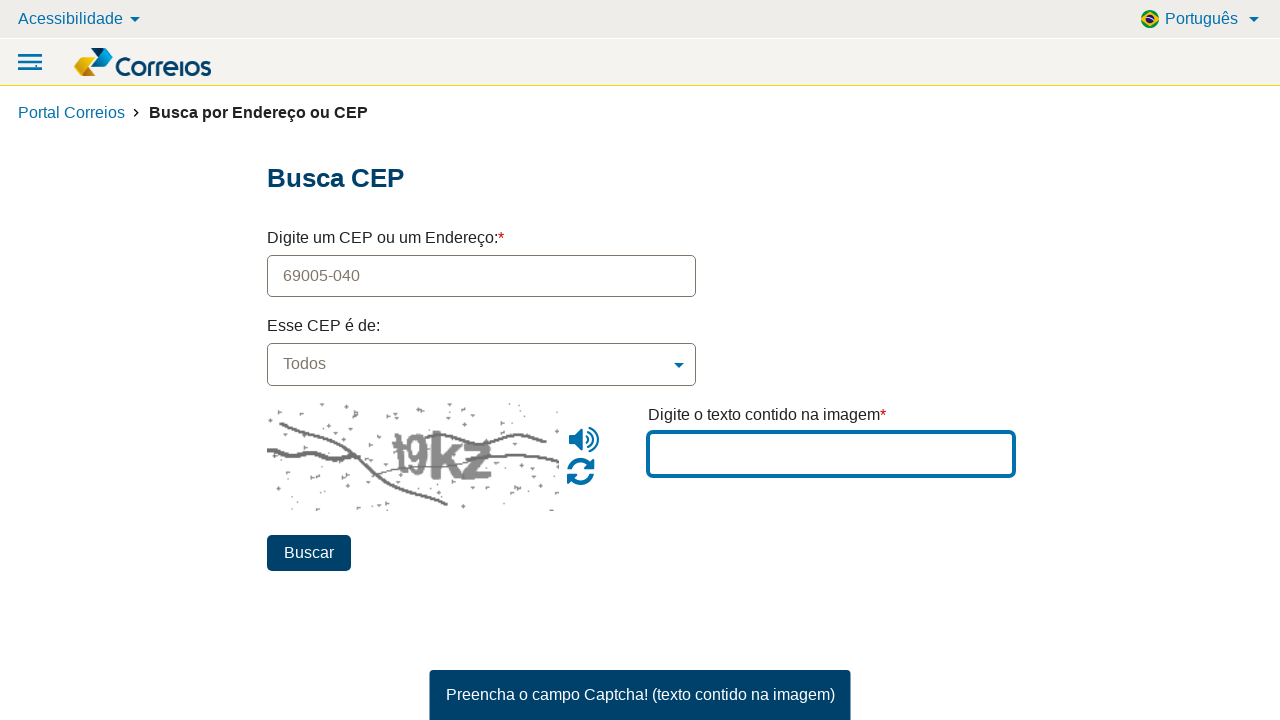

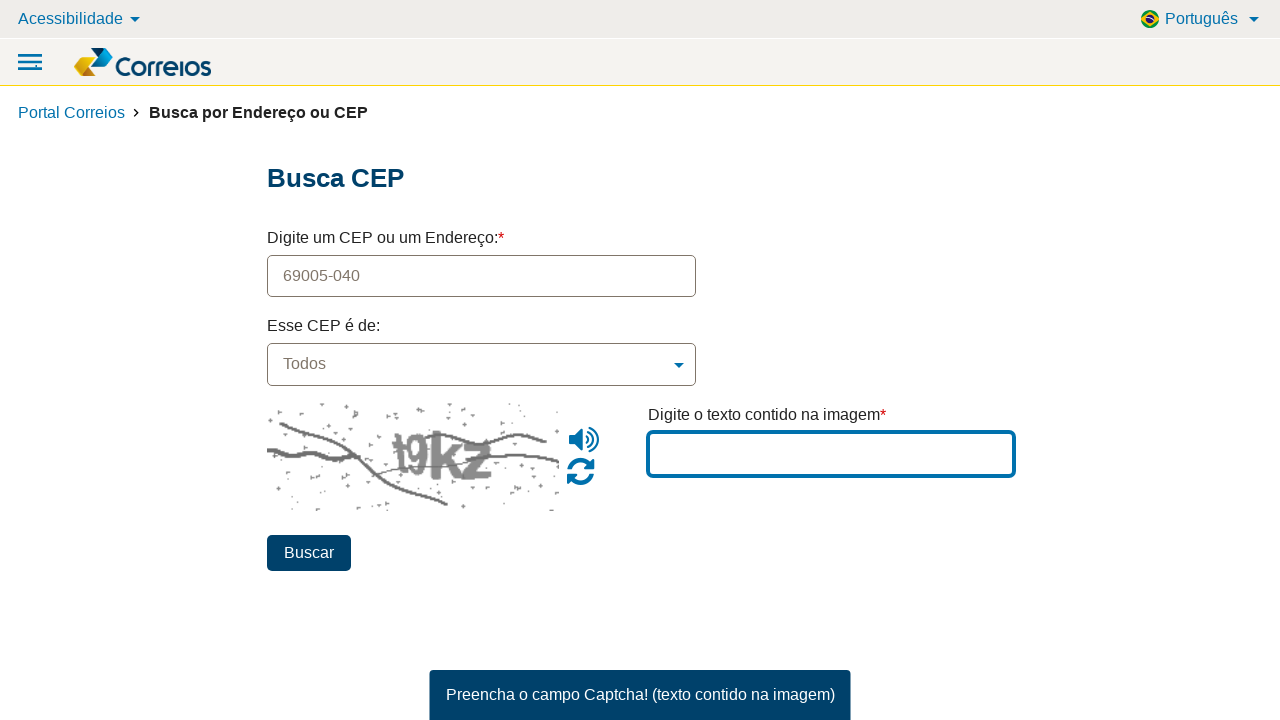